Navigates to Hacker News homepage, waits for story elements to load, then navigates to the second page of stories and verifies content loads successfully.

Starting URL: https://news.ycombinator.com

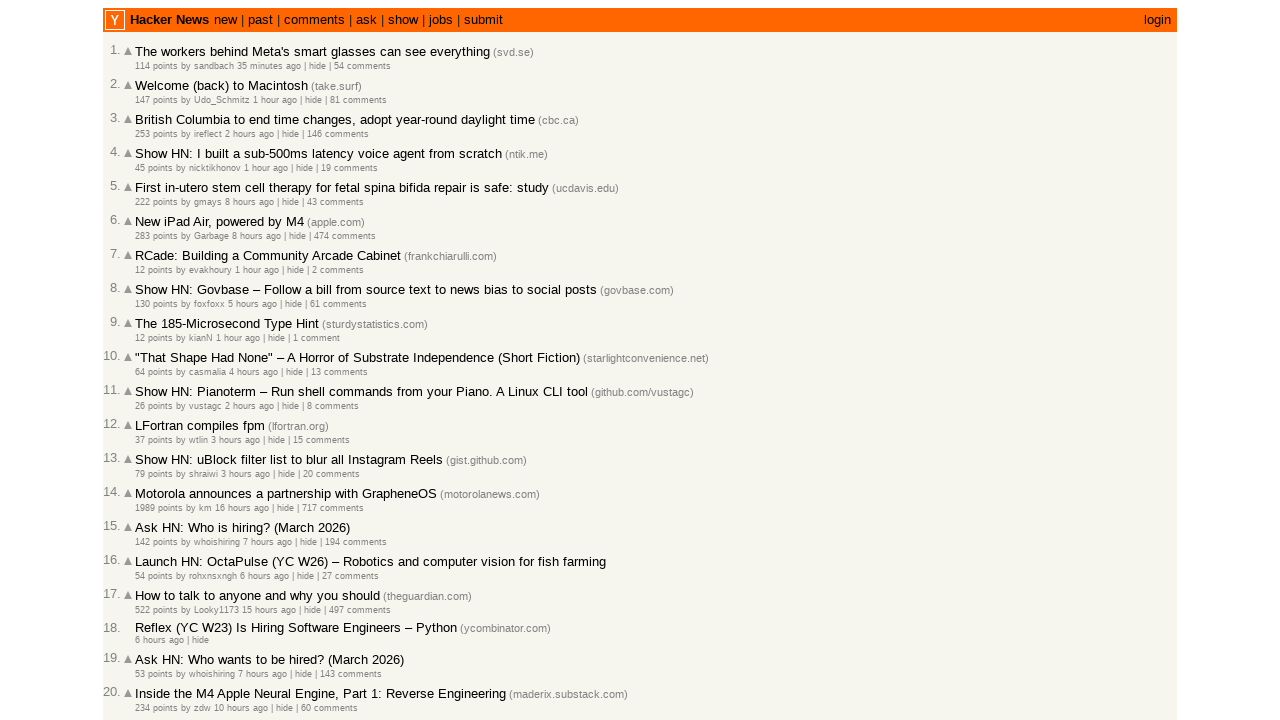

Waited for story elements to load on Hacker News homepage
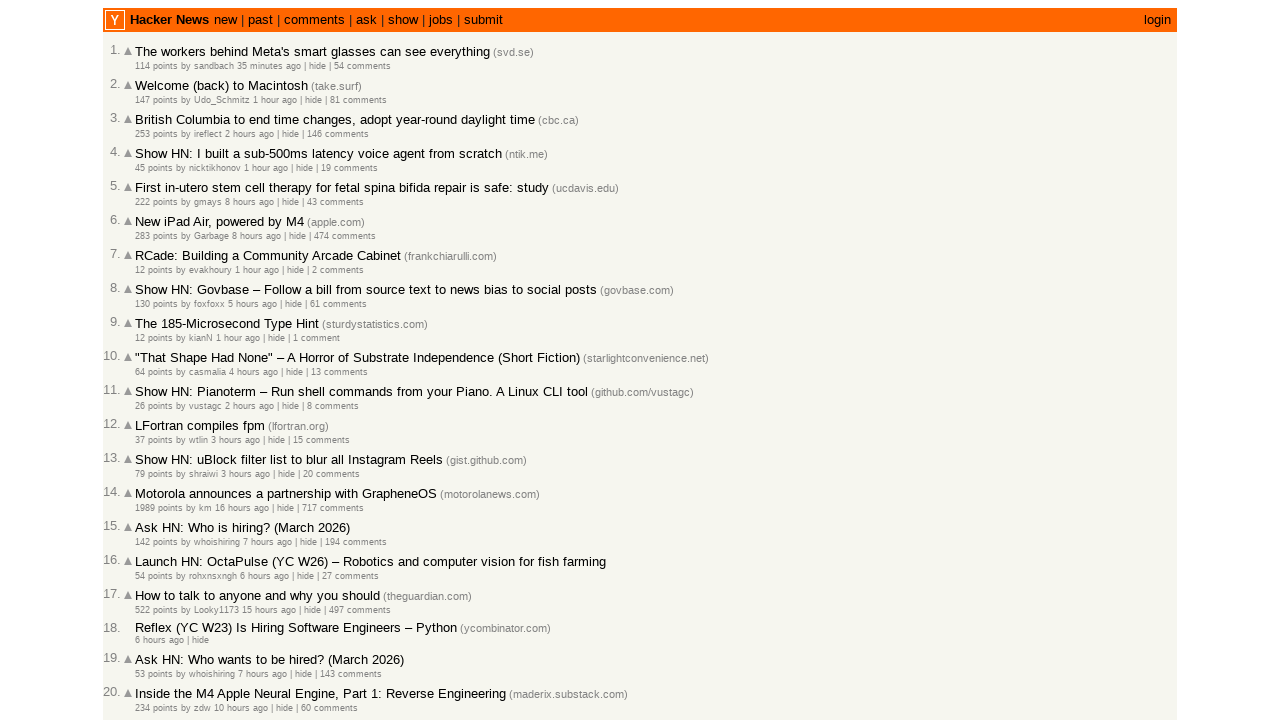

Verified story titles are visible
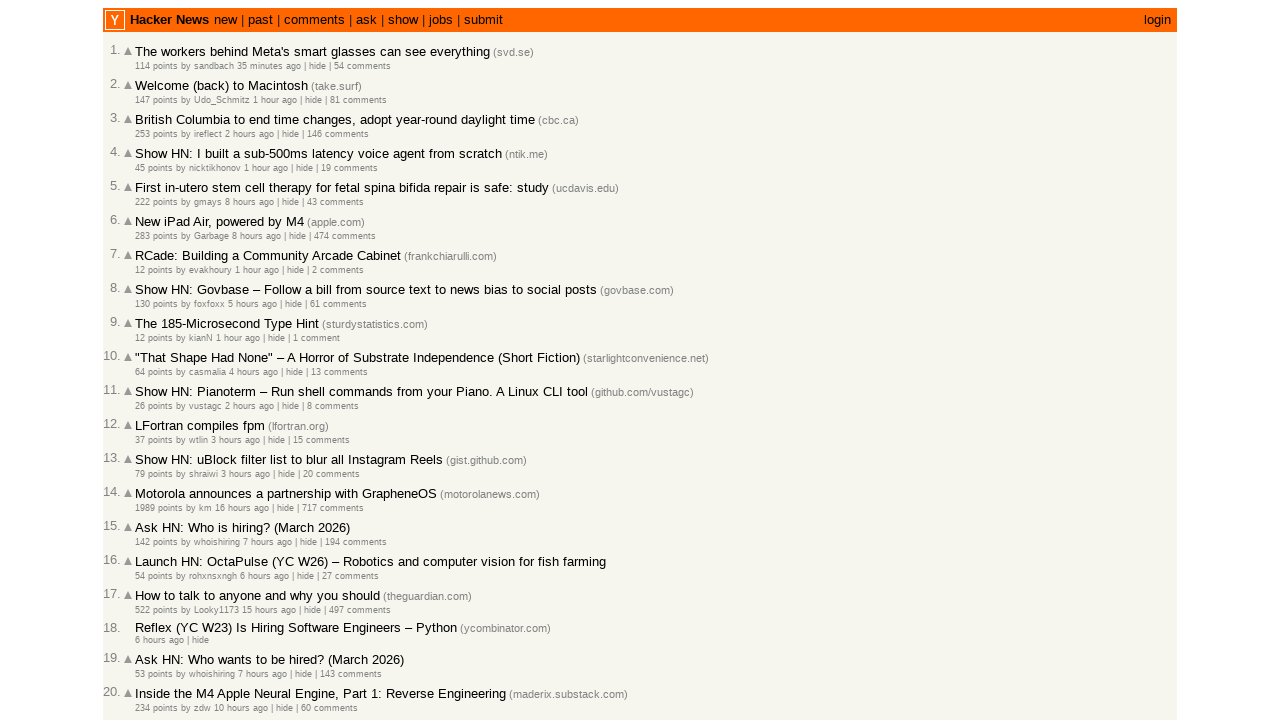

Navigated to page 2 of Hacker News stories
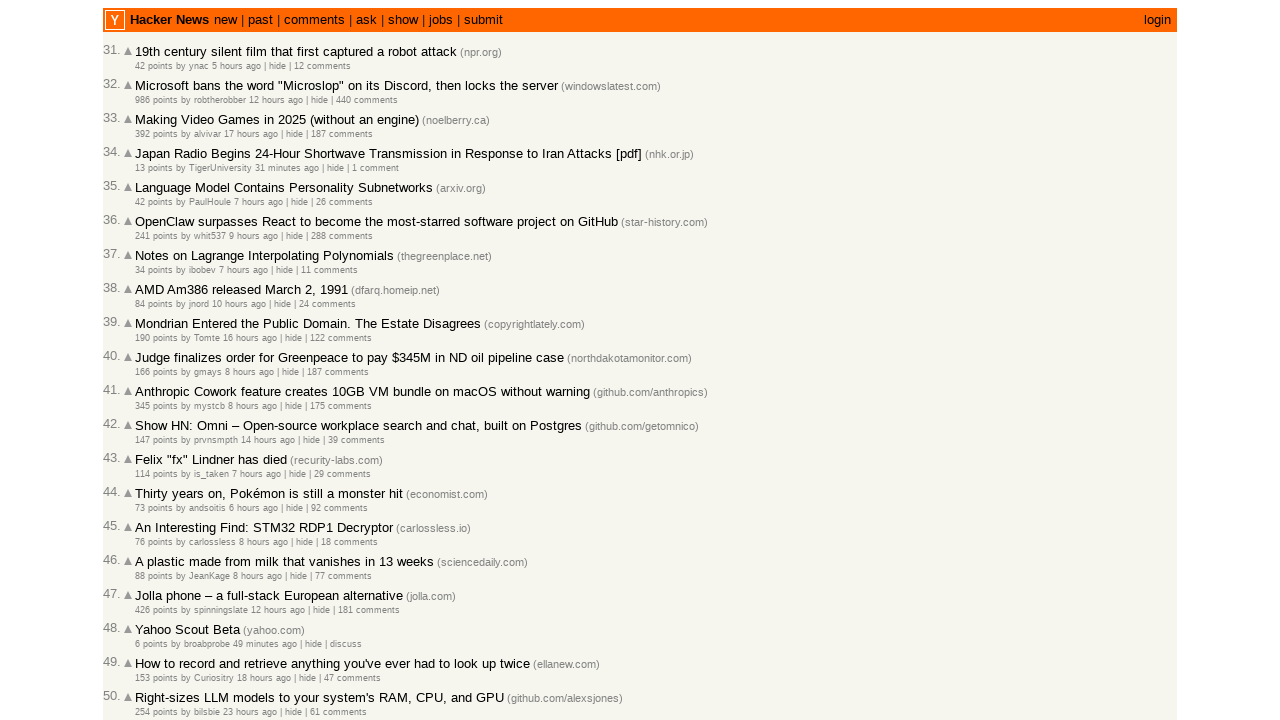

Waited for story elements to load on page 2
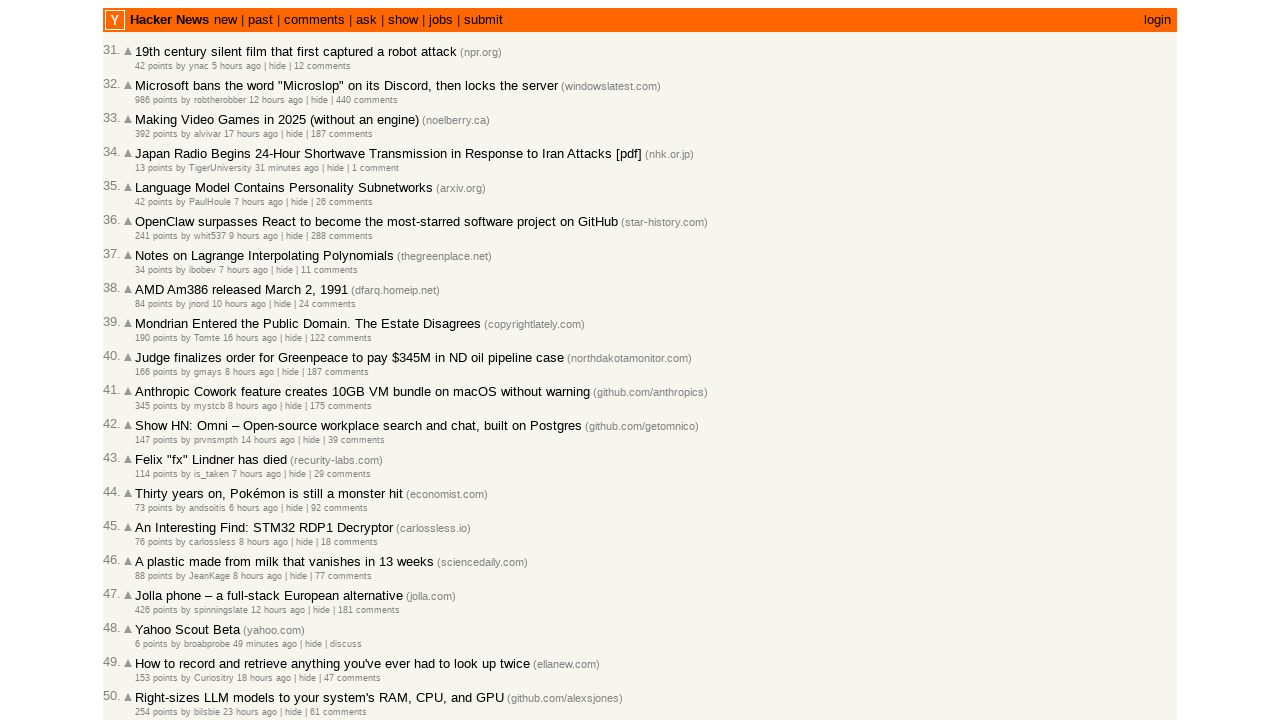

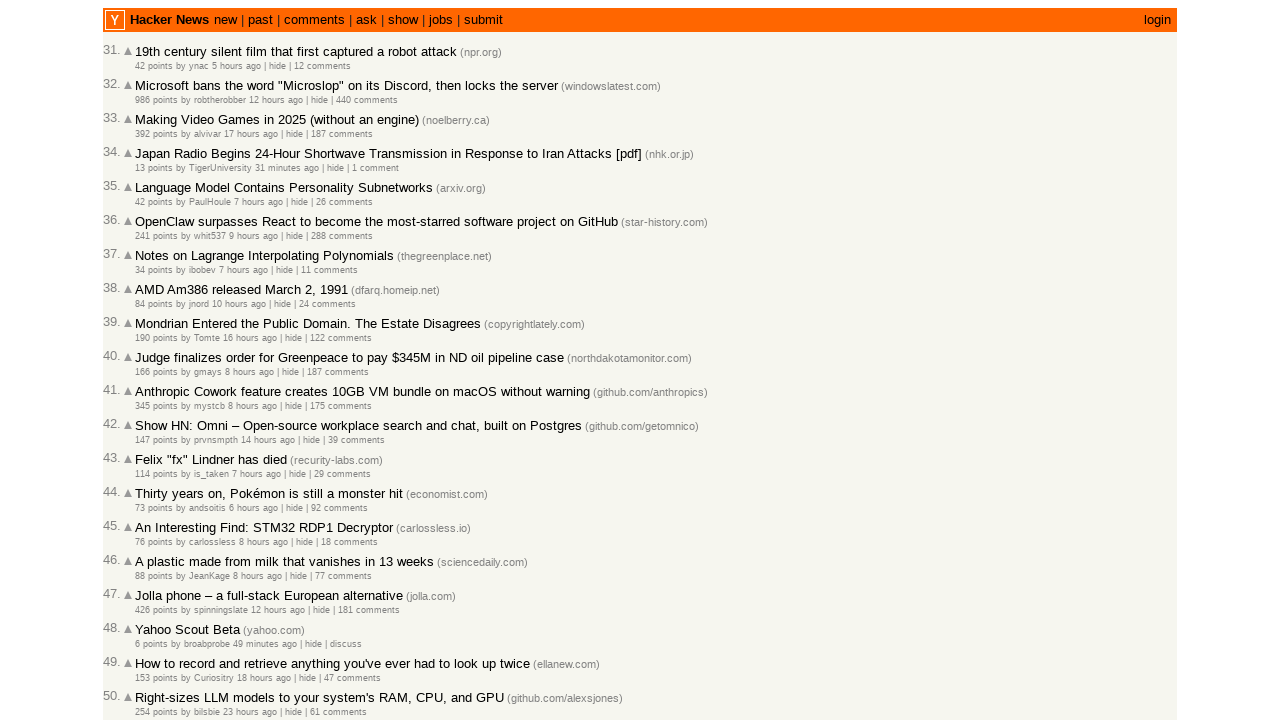